Tests the forgot password functionality by navigating to the password reset page, entering an email address, and setting a new password with confirmation.

Starting URL: https://rahulshettyacademy.com/client

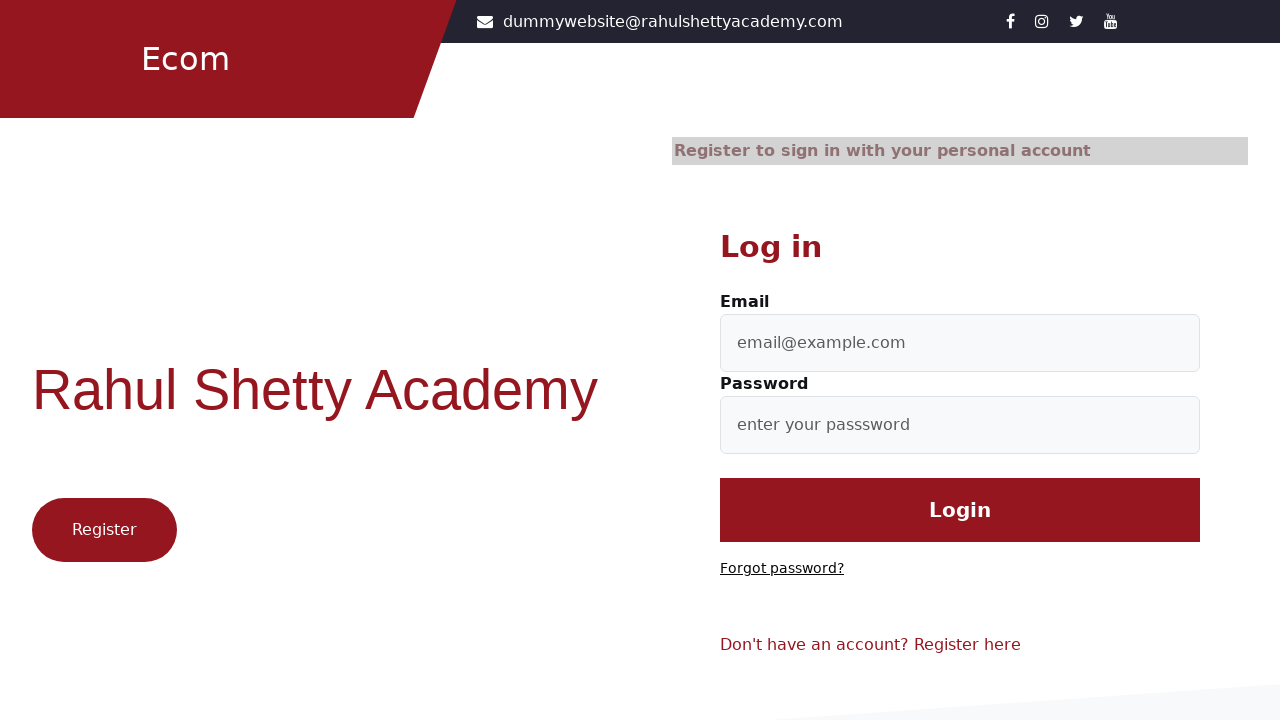

Clicked 'Forgot password?' link at (782, 569) on text=Forgot password?
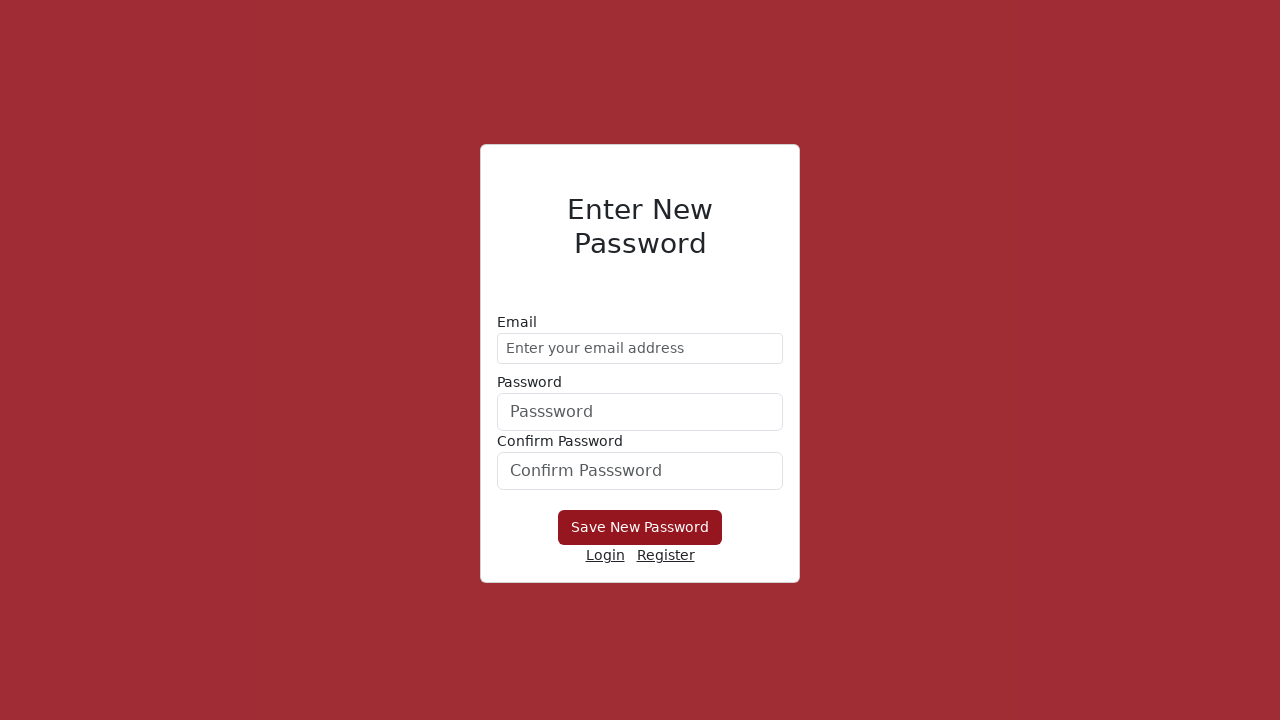

Entered email address 'demo@gmail.com' in password reset form on form div:nth-child(1) input
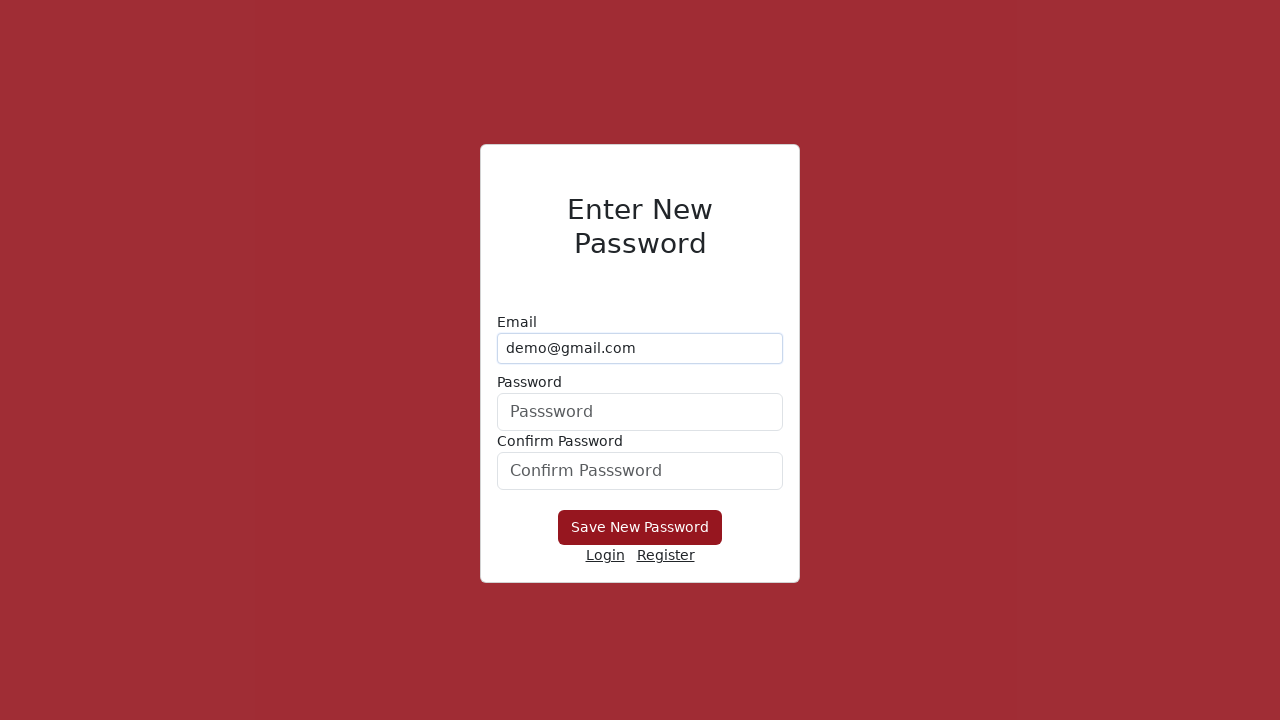

Entered new password 'Hello@1234' on form div:nth-child(2) input
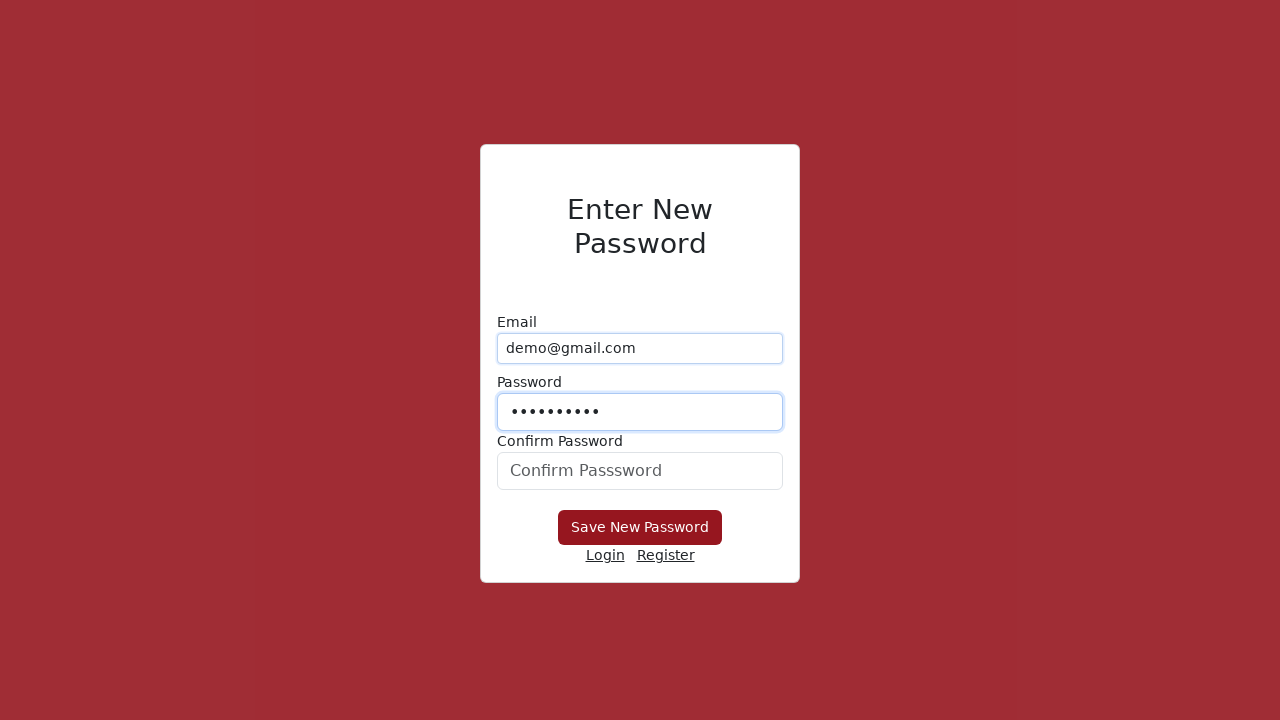

Confirmed new password 'Hello@1234' on #confirmPassword
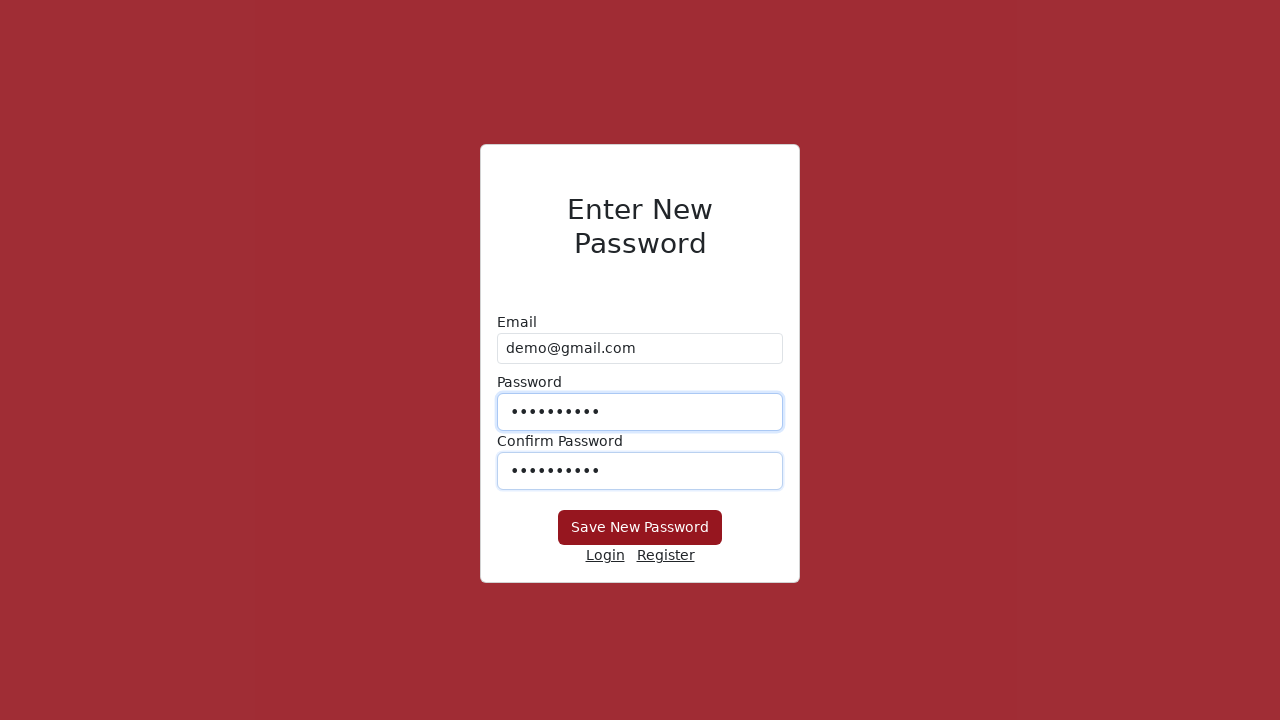

Clicked 'Save New Password' button to submit password reset at (640, 528) on button:has-text('Save New Password')
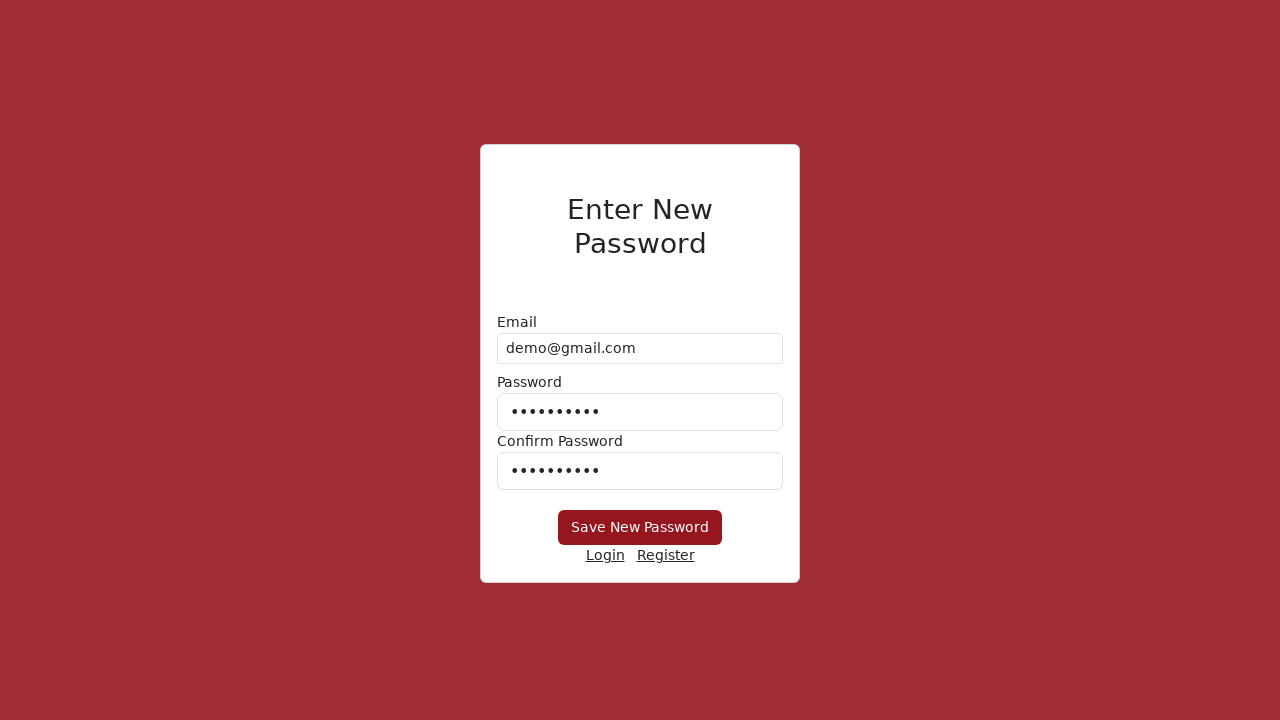

Waited 2 seconds for password reset action to complete
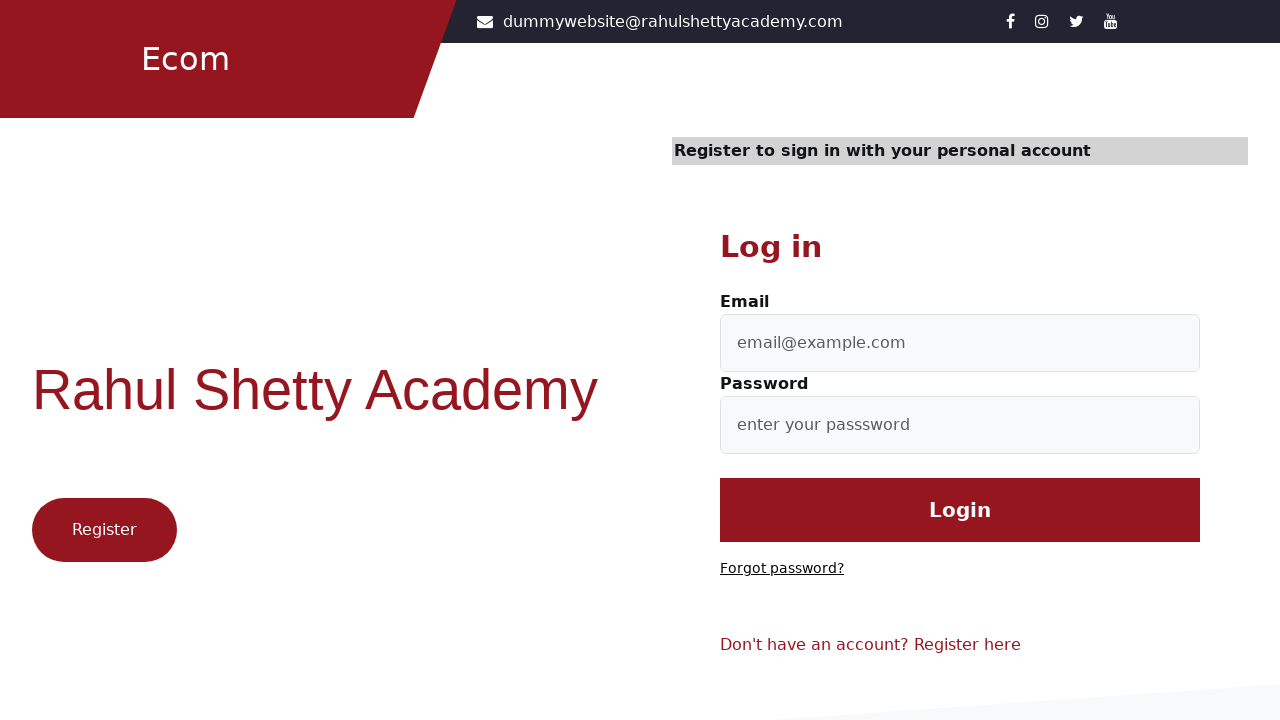

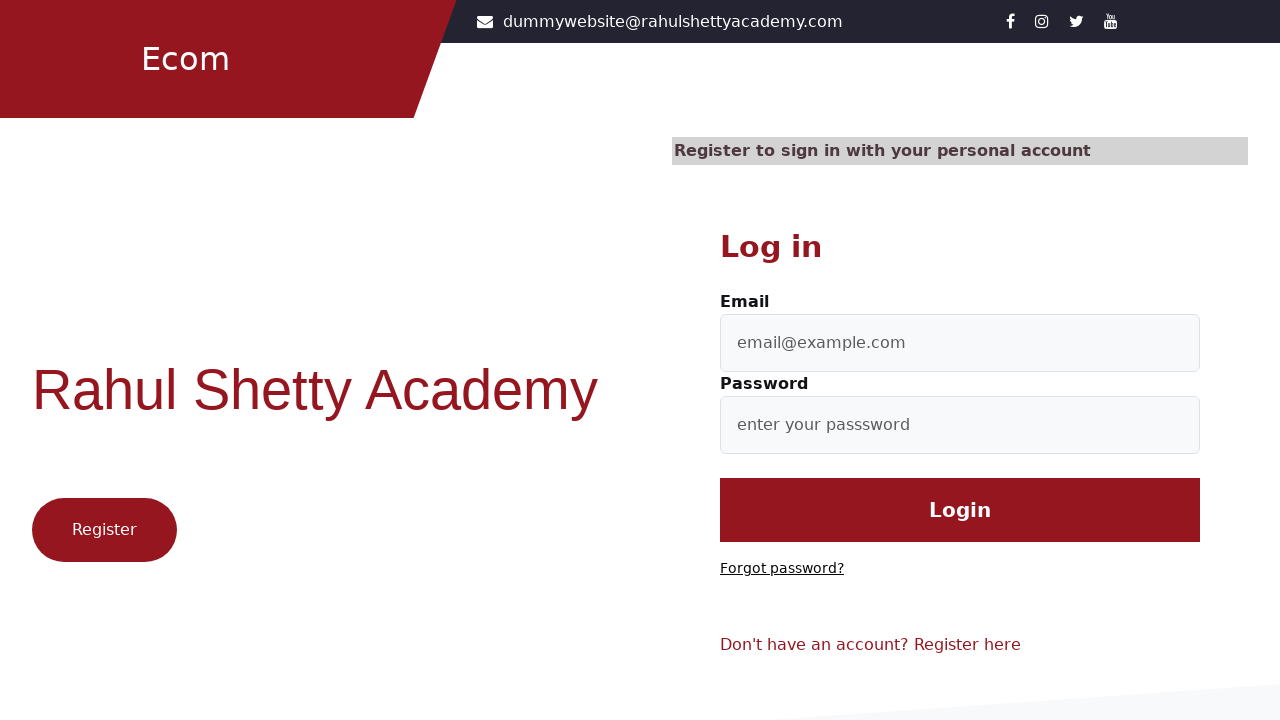